Tests date picker calendar functionality by clicking on the datepicker input to open the calendar widget and verifying the month/year elements are displayed

Starting URL: https://seleniumpractise.blogspot.com/2016/08/how-to-handle-calendar-in-selenium.html

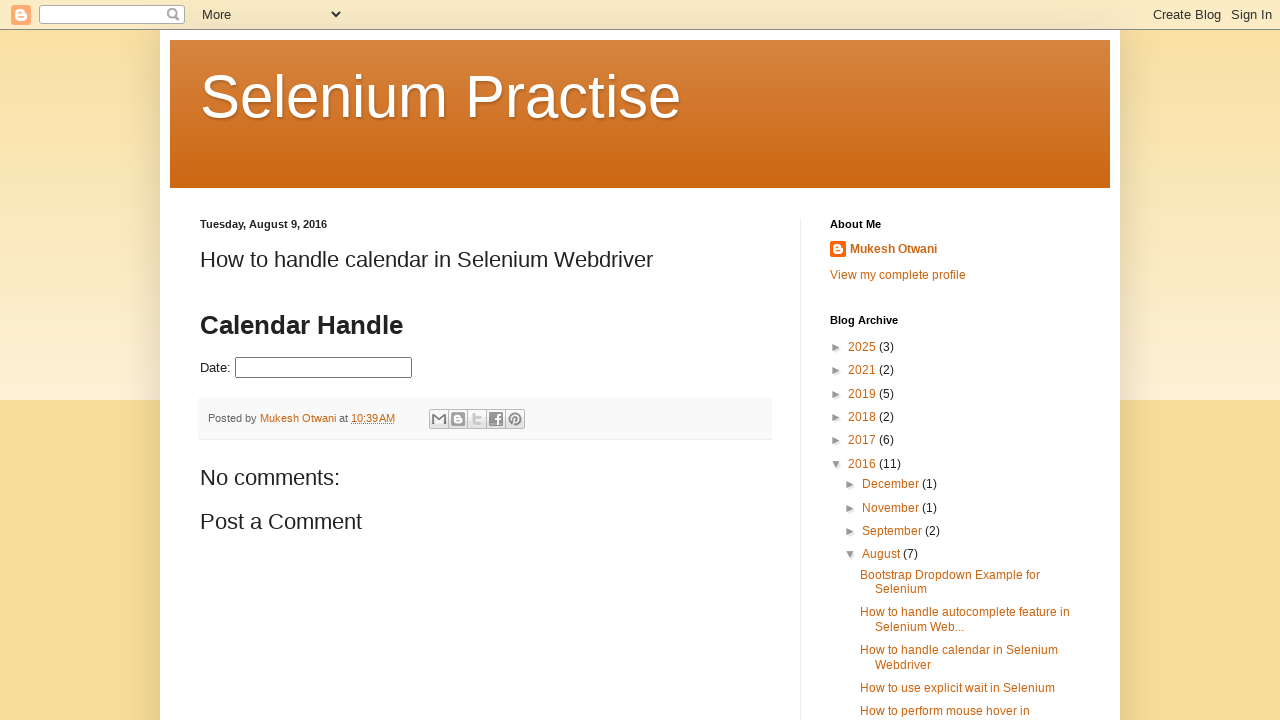

Page loaded and network idle state reached
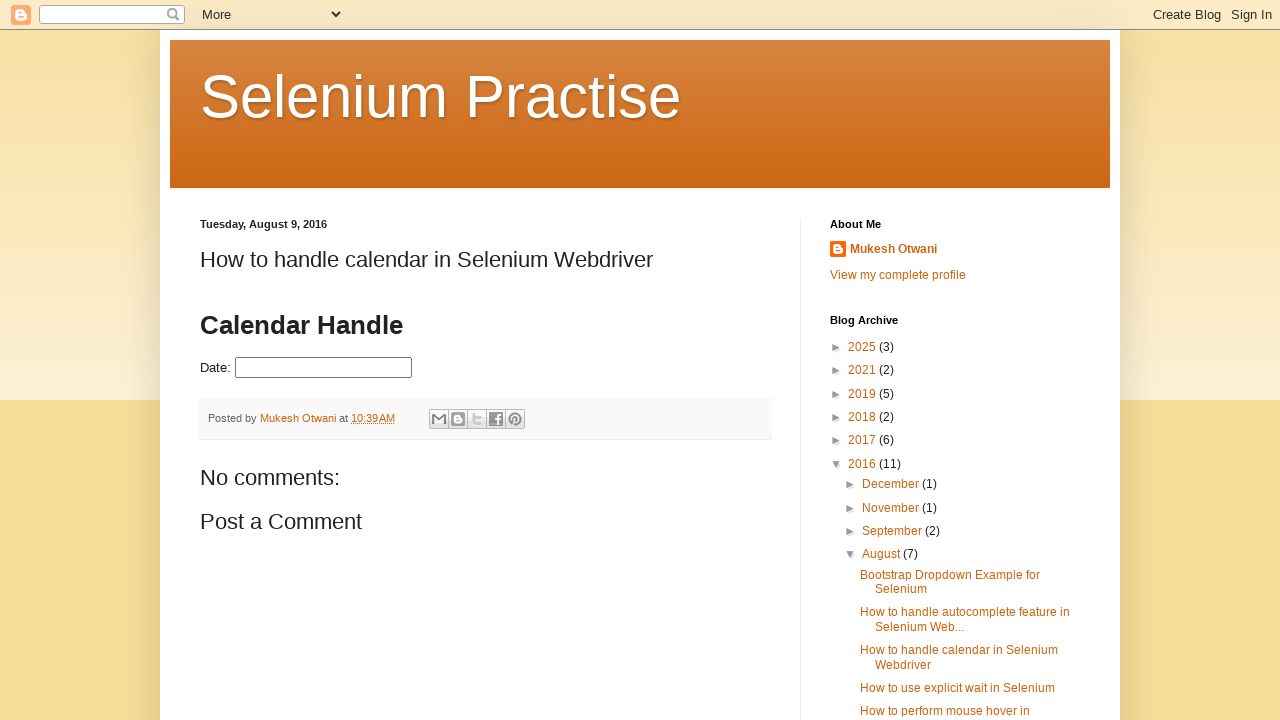

Clicked on datepicker input to open calendar widget at (324, 368) on #datepicker
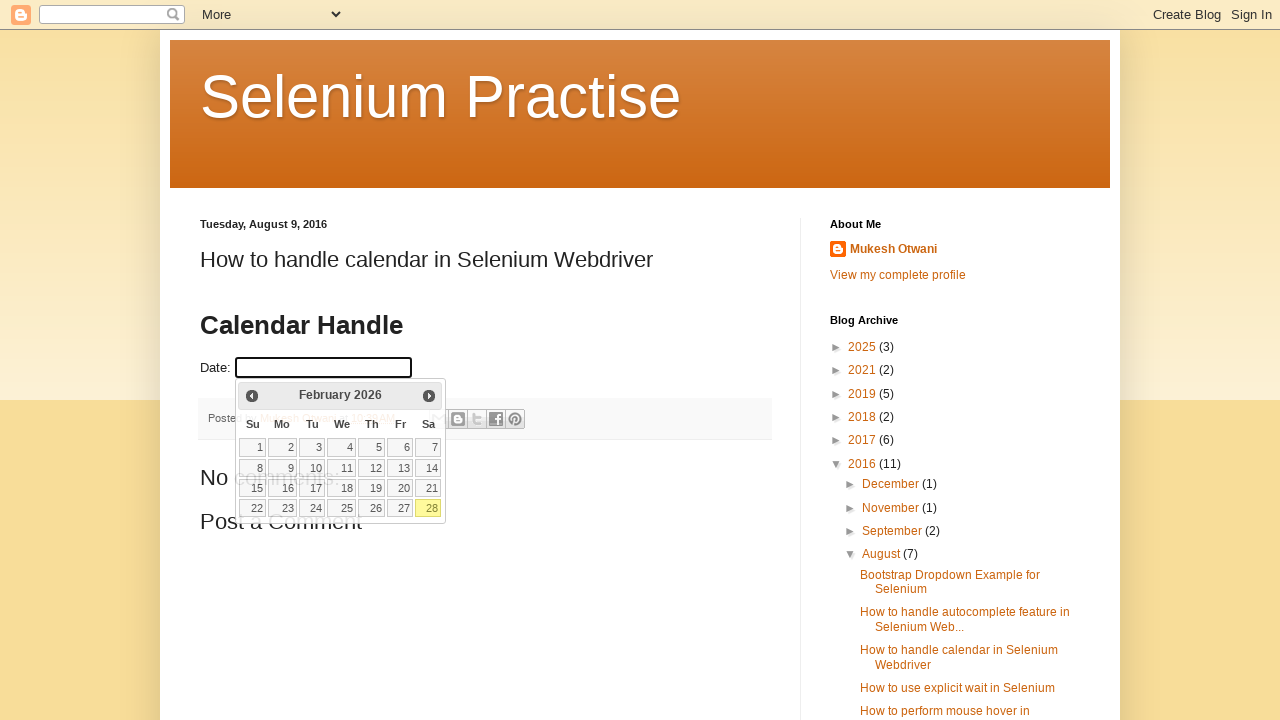

Calendar month element appeared
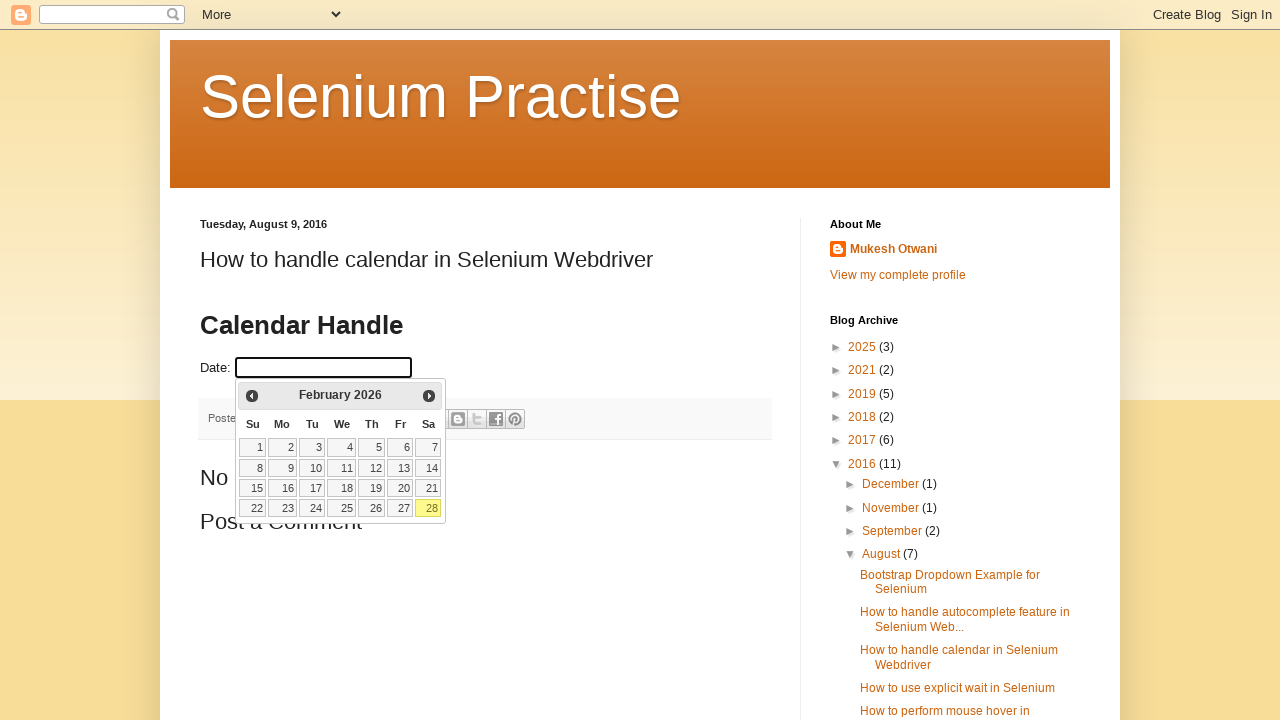

Calendar year element appeared
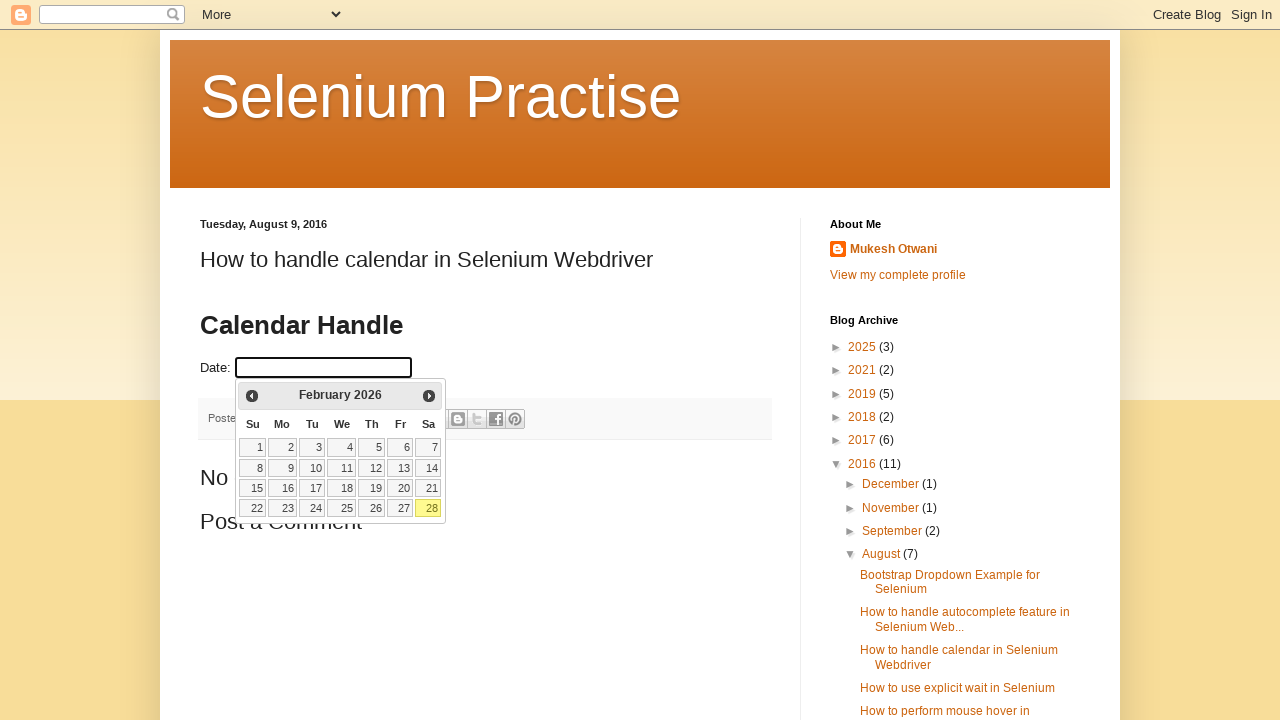

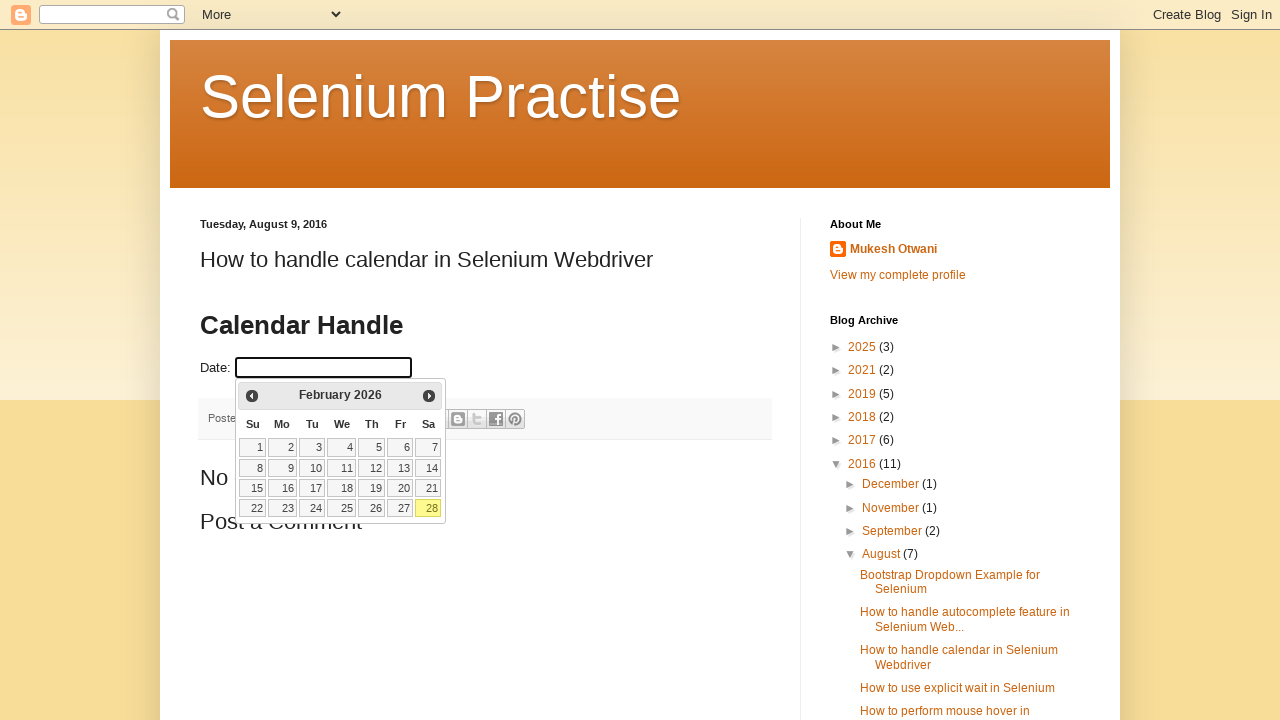